Navigates to kikfit.pl website and verifies that the page title matches the expected value

Starting URL: https://kikfit.pl

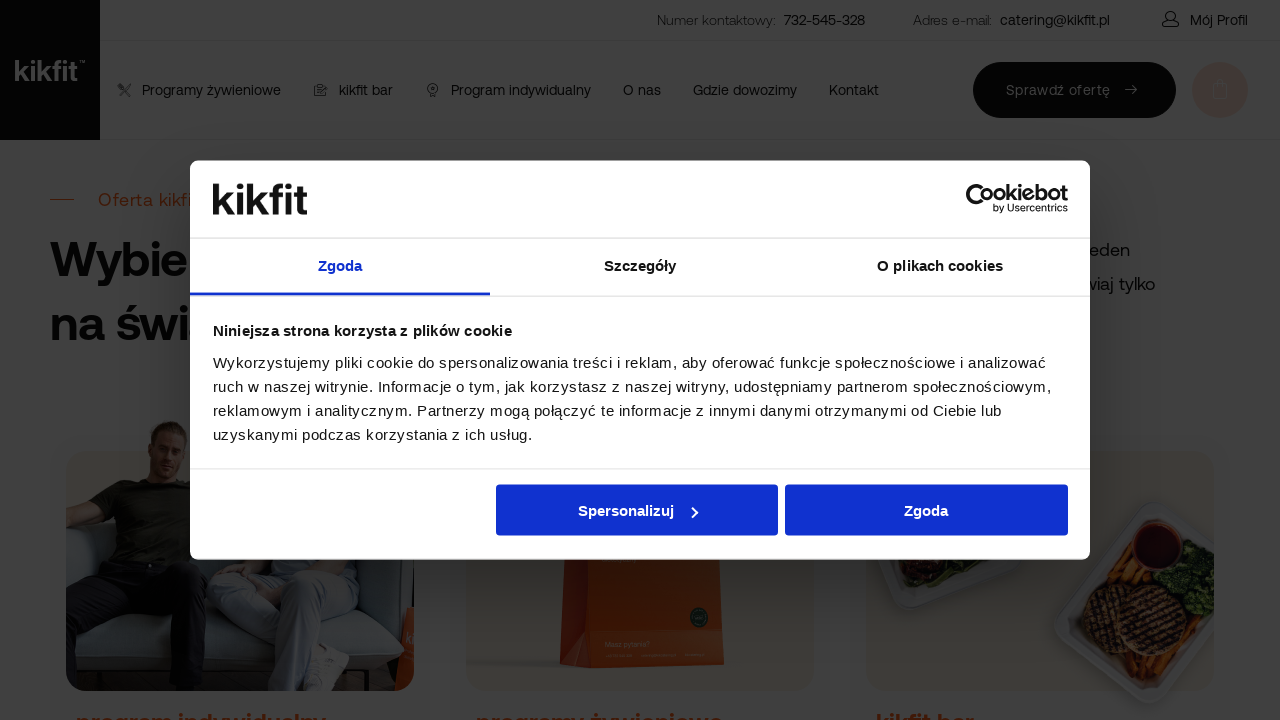

Navigated to https://kikfit.pl
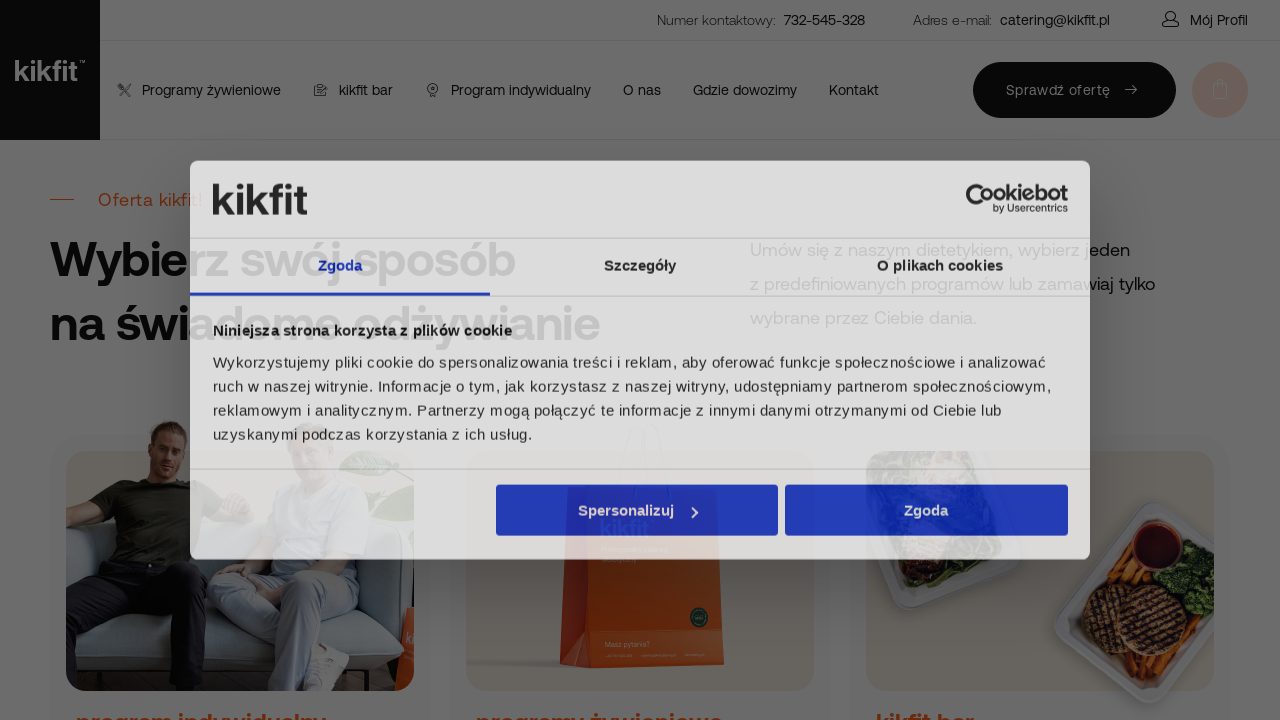

Retrieved page title
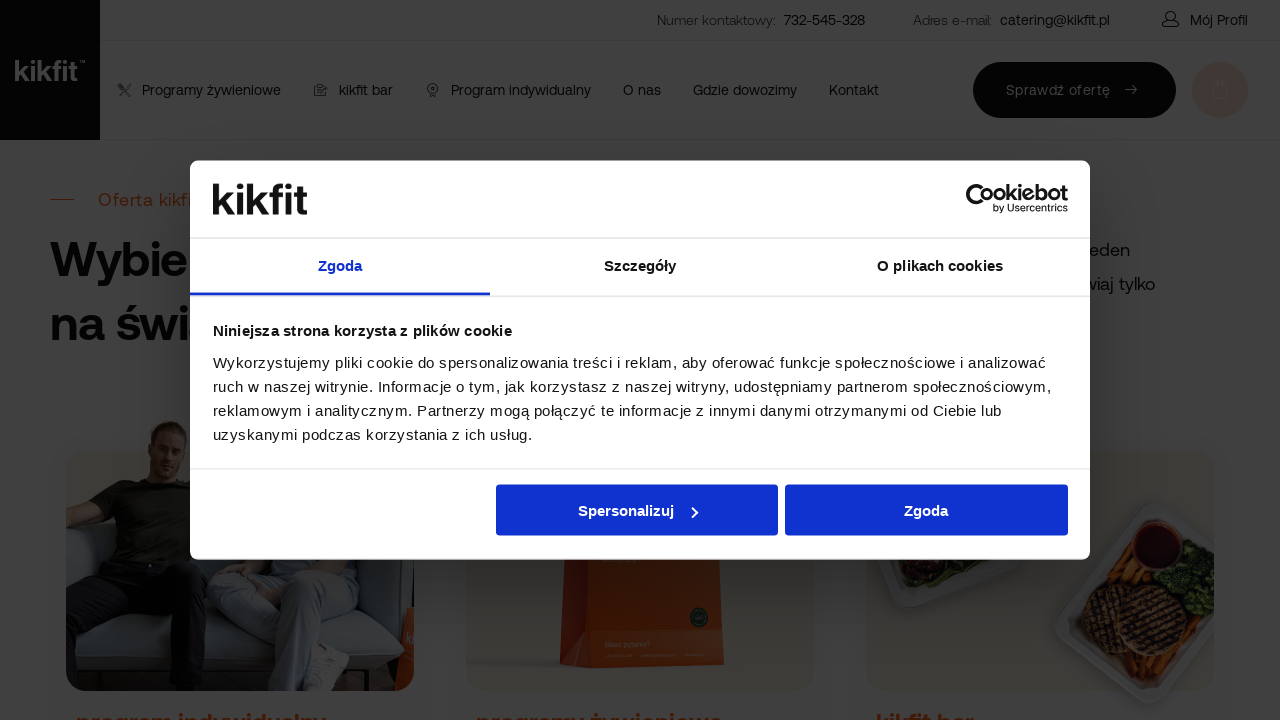

Page title verification failed - expected 'LET'S KIK EAT', but got 'Twój spersonalizowany catering dietetyczny | kikfit'
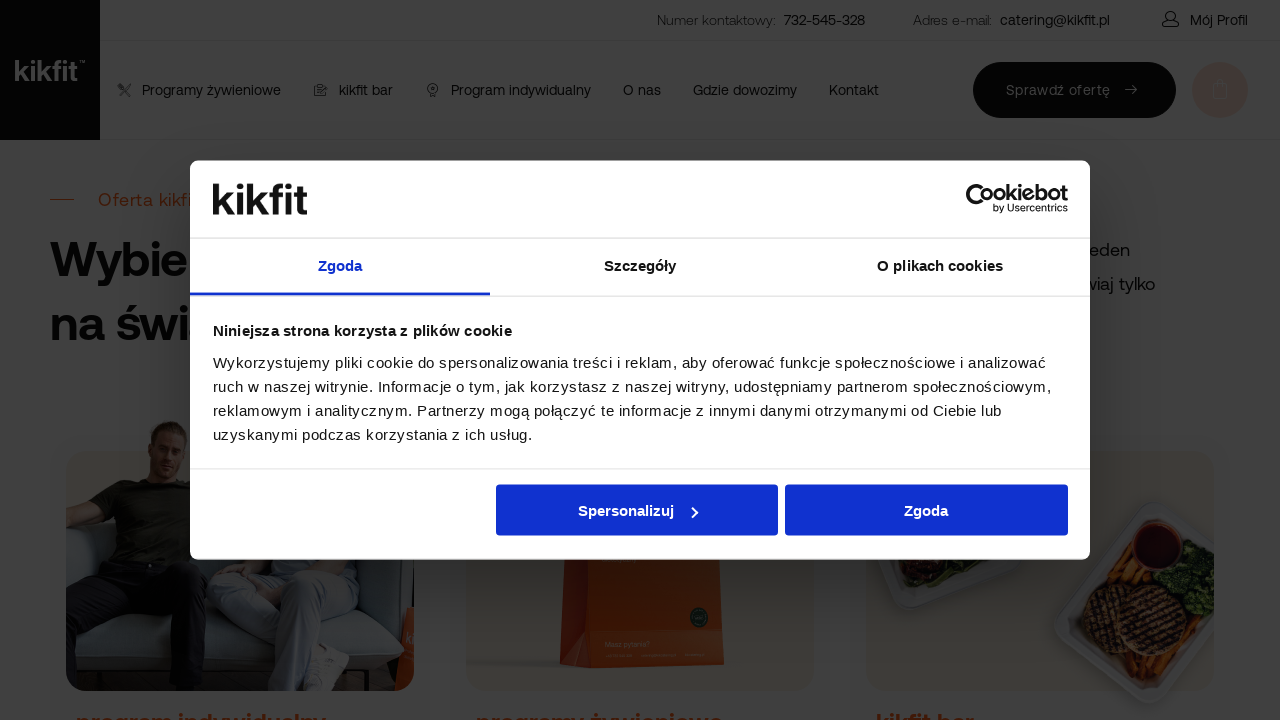

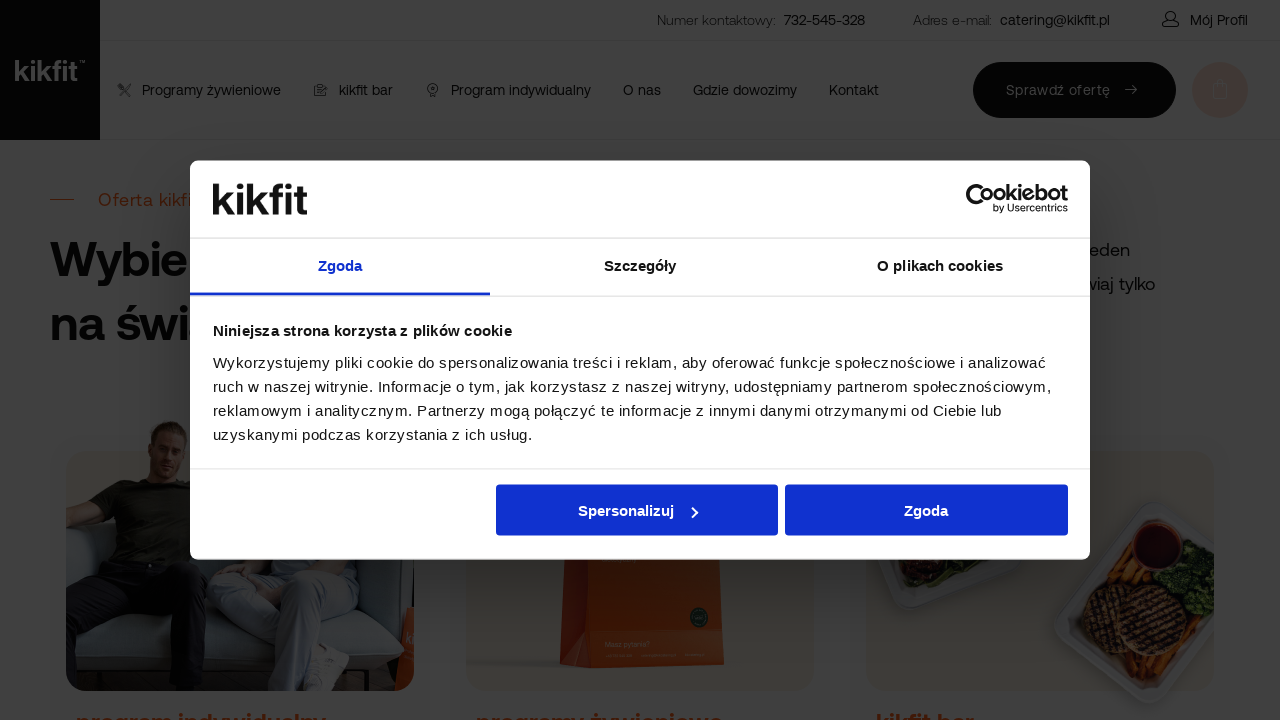